Fills out a practice form on DemoQA website with user information including name, email, gender, and phone number

Starting URL: https://demoqa.com/forms

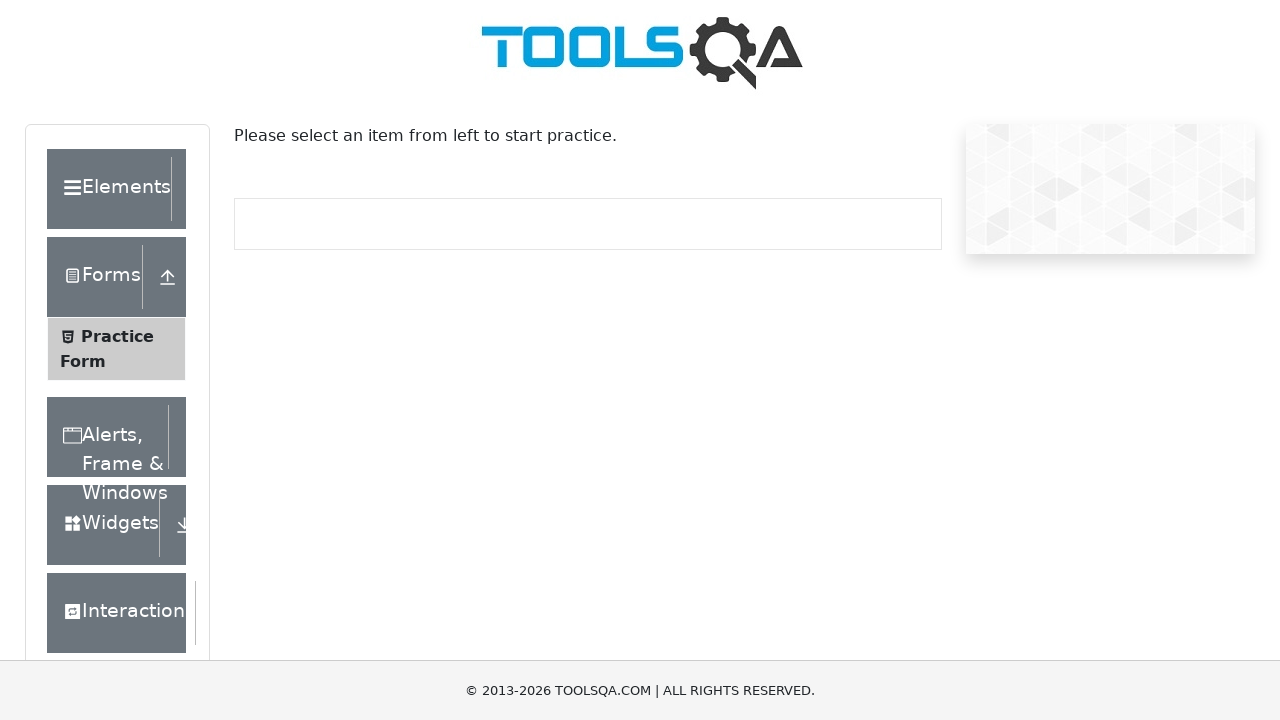

Clicked on Practice Form link at (117, 336) on xpath=//span[contains(text(),'Practice Form')]
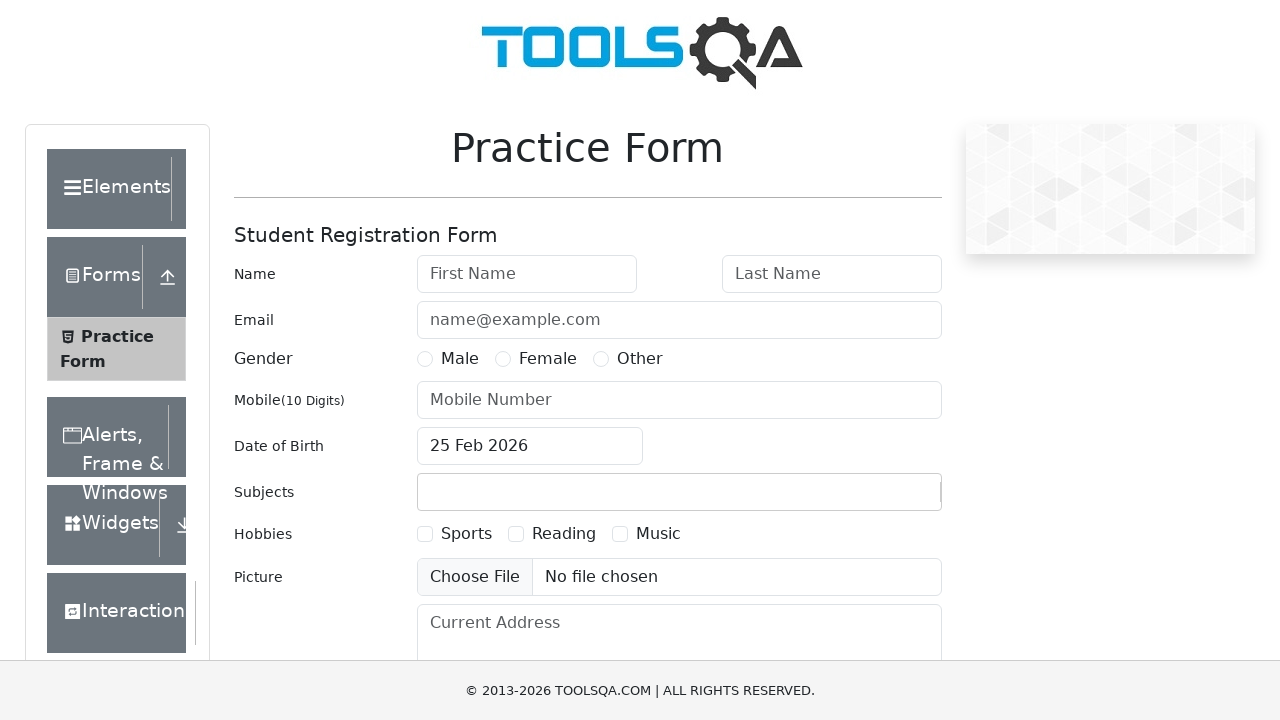

First name input field is visible and ready
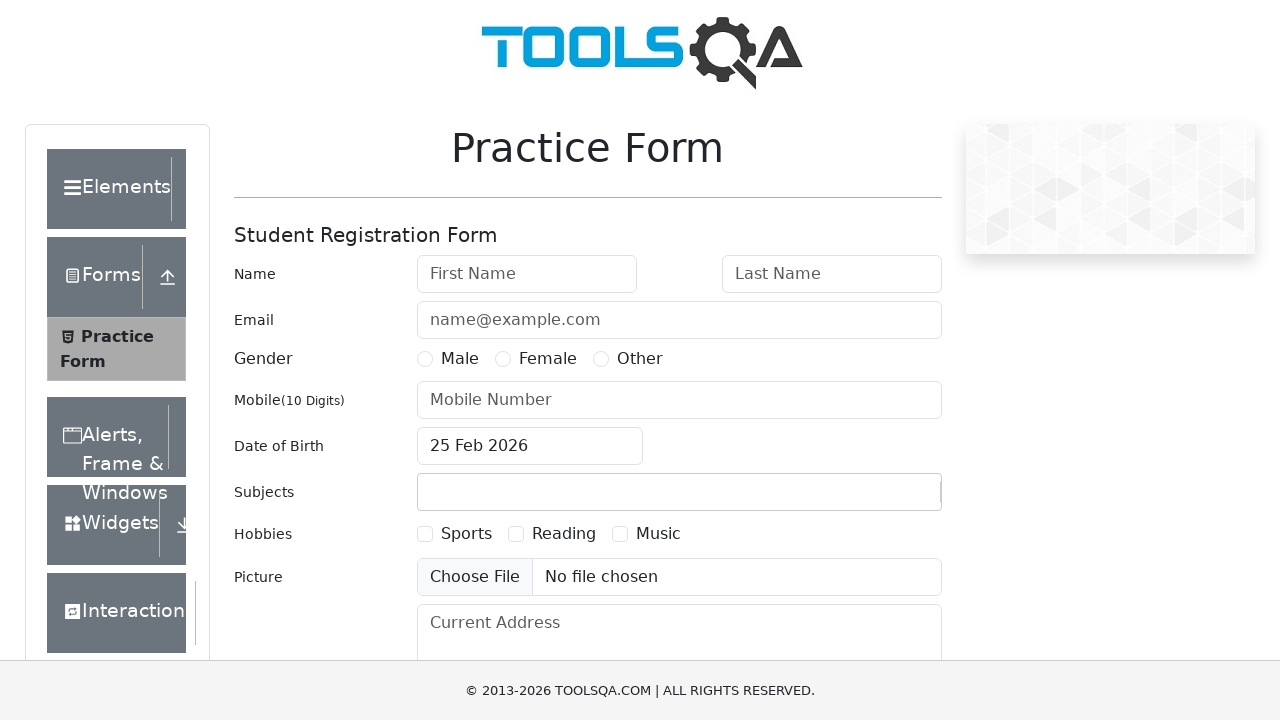

Filled first name with 'Priyanka' on //input[@id='firstName']
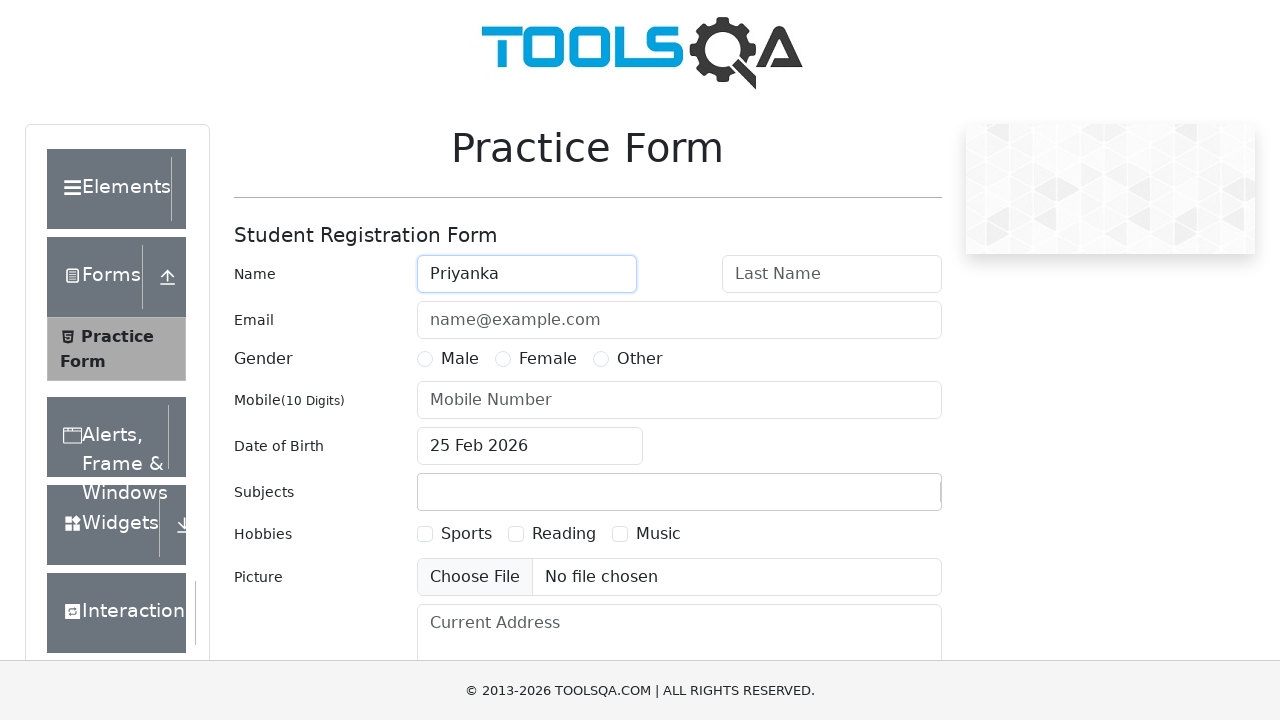

Filled last name with 'Kumar' on //input[@id='lastName']
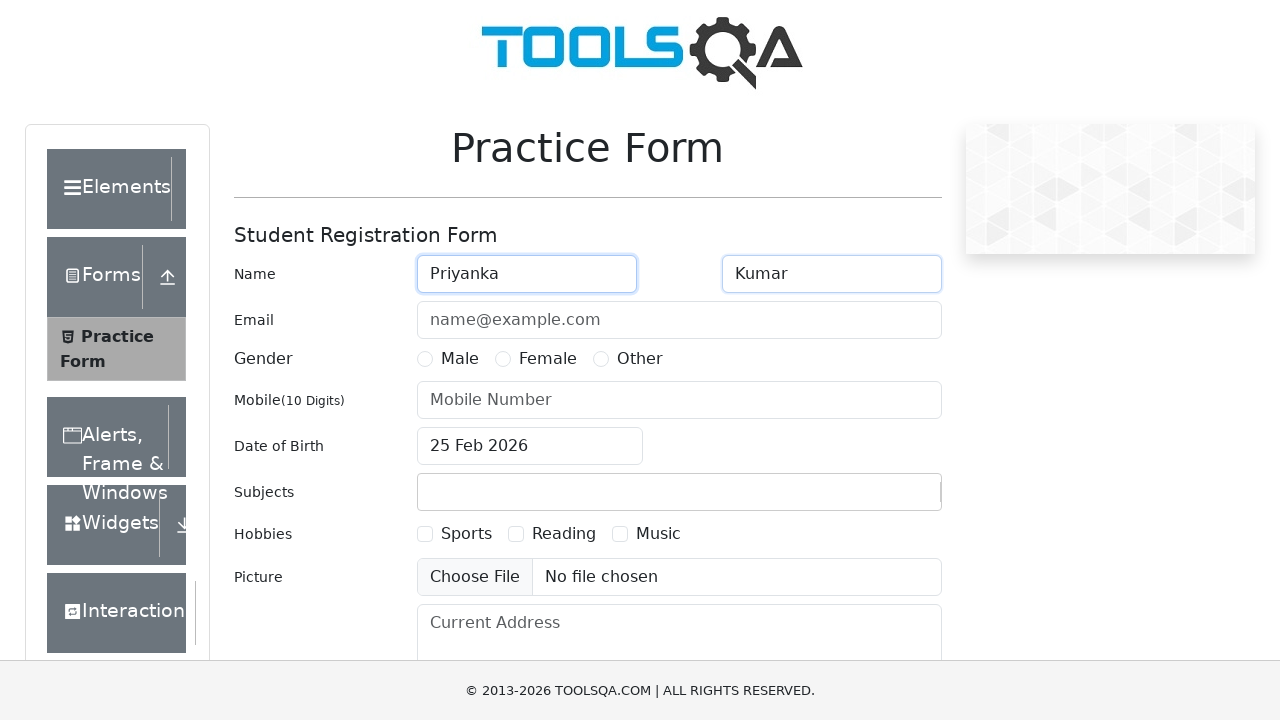

Filled email with 'priyakumar07@gmail.com' on //input[@id='userEmail']
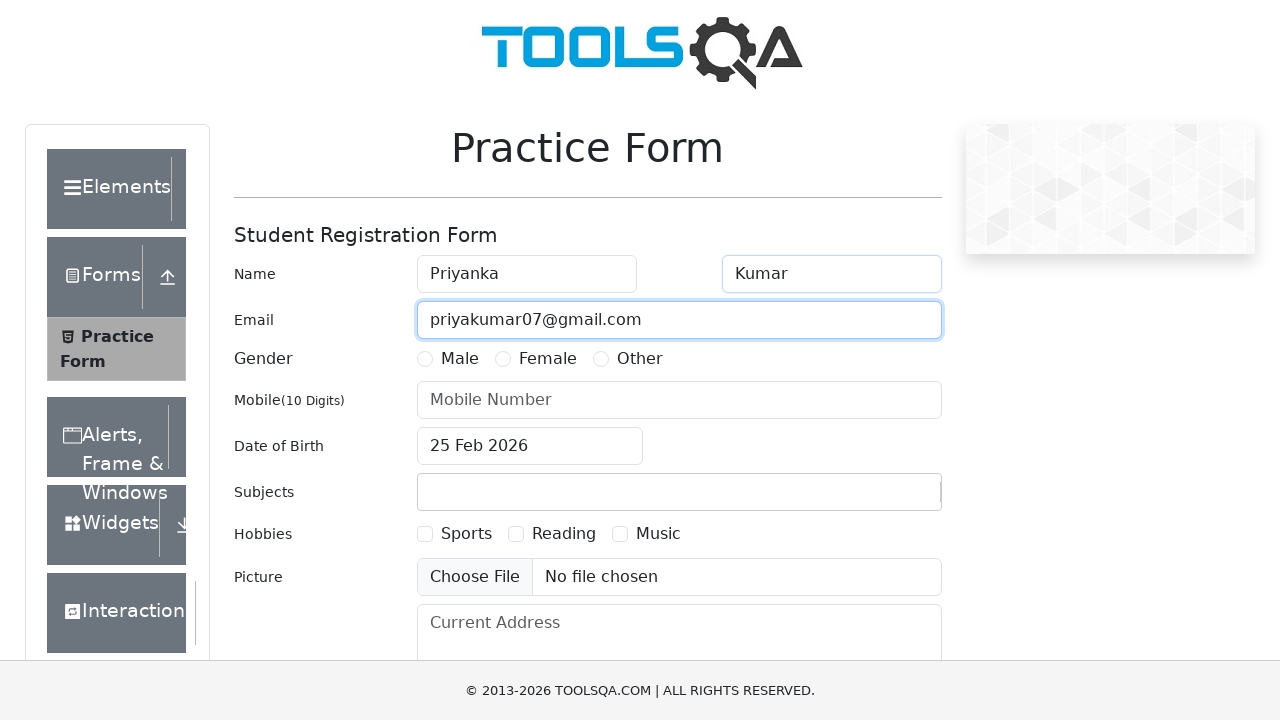

Selected Female gender option at (548, 359) on xpath=//label[contains(text(),'Female')]
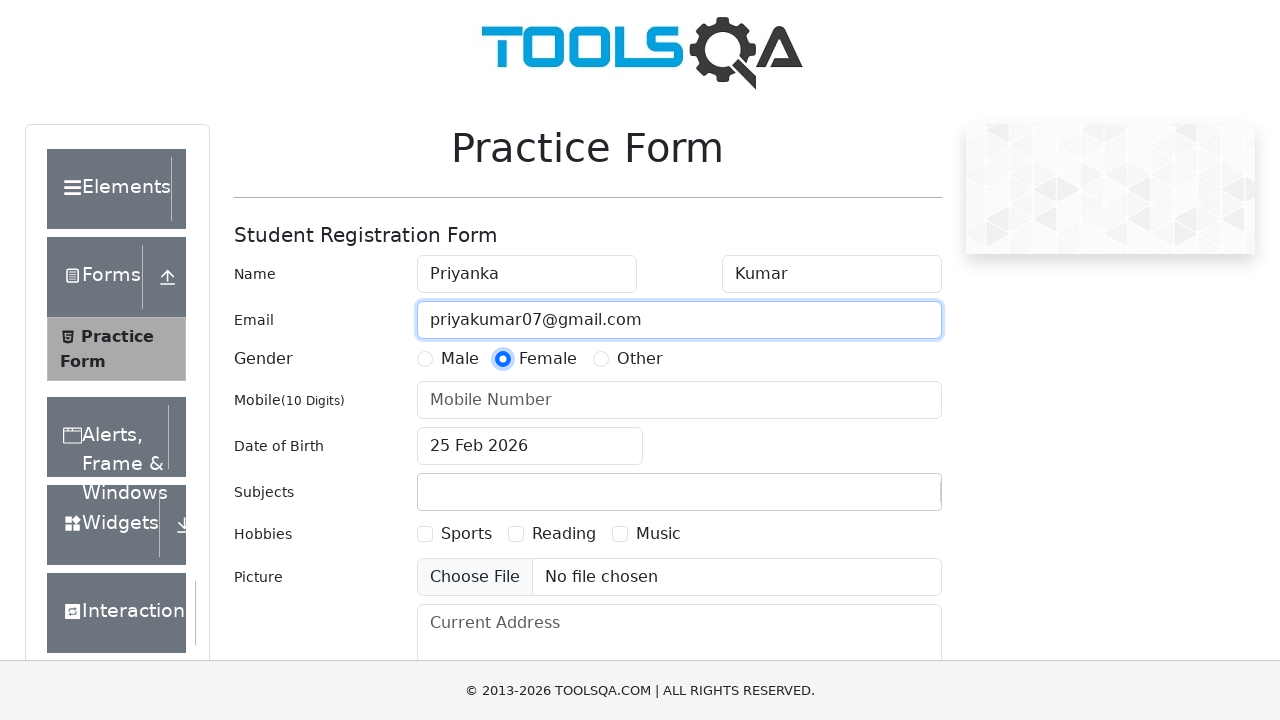

Filled phone number with '9345428769' on //input[@id='userNumber']
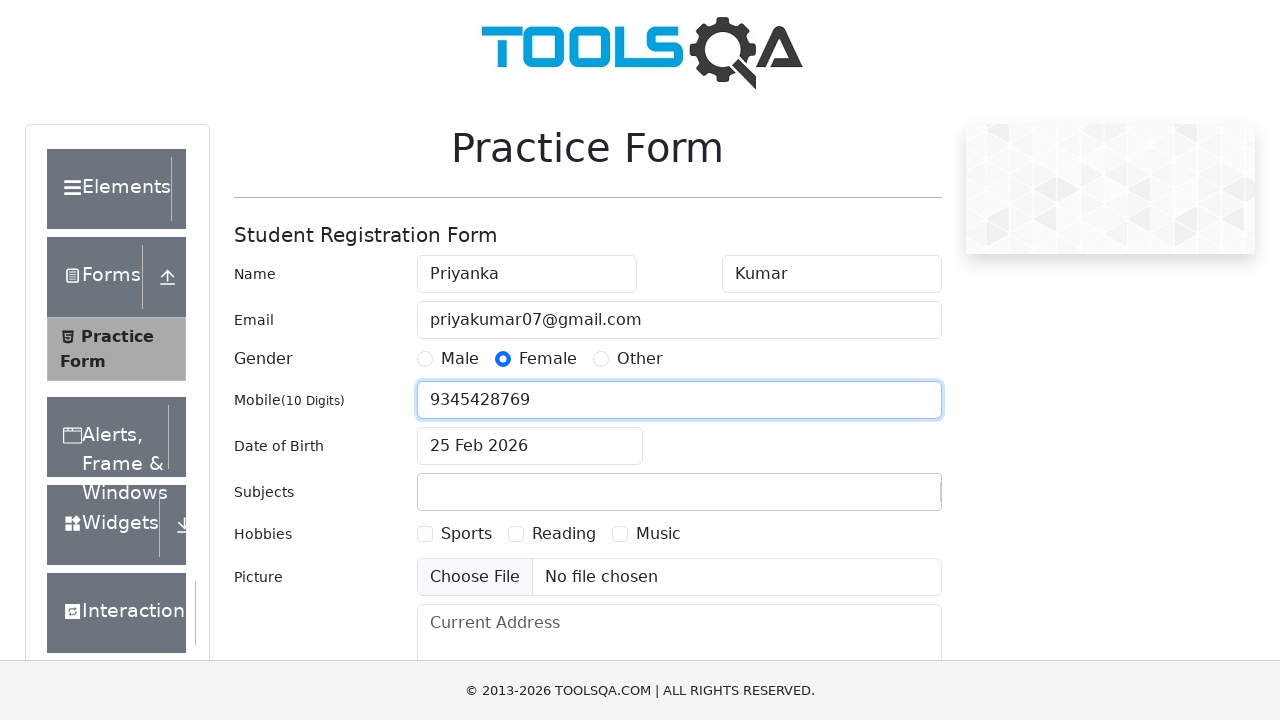

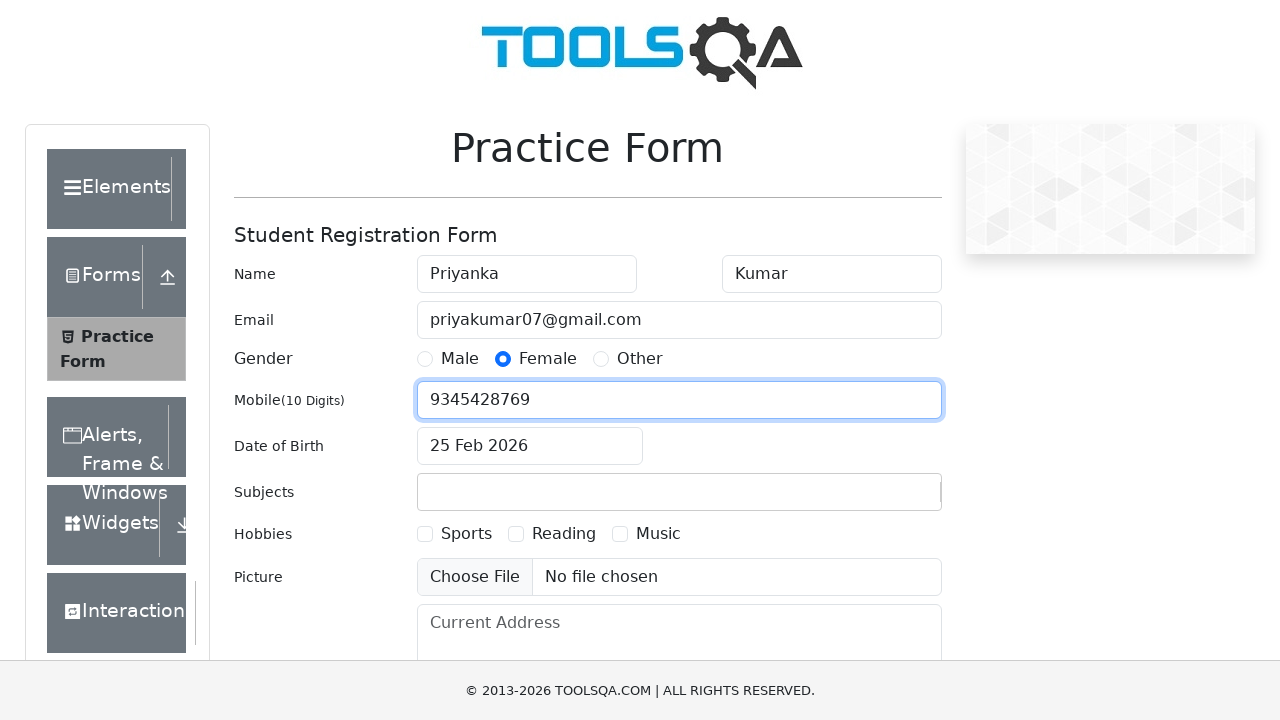